Tests the Smart Ecosystem link on Nubia homepage by clicking it and navigating back

Starting URL: https://www.nubia.com/cn/

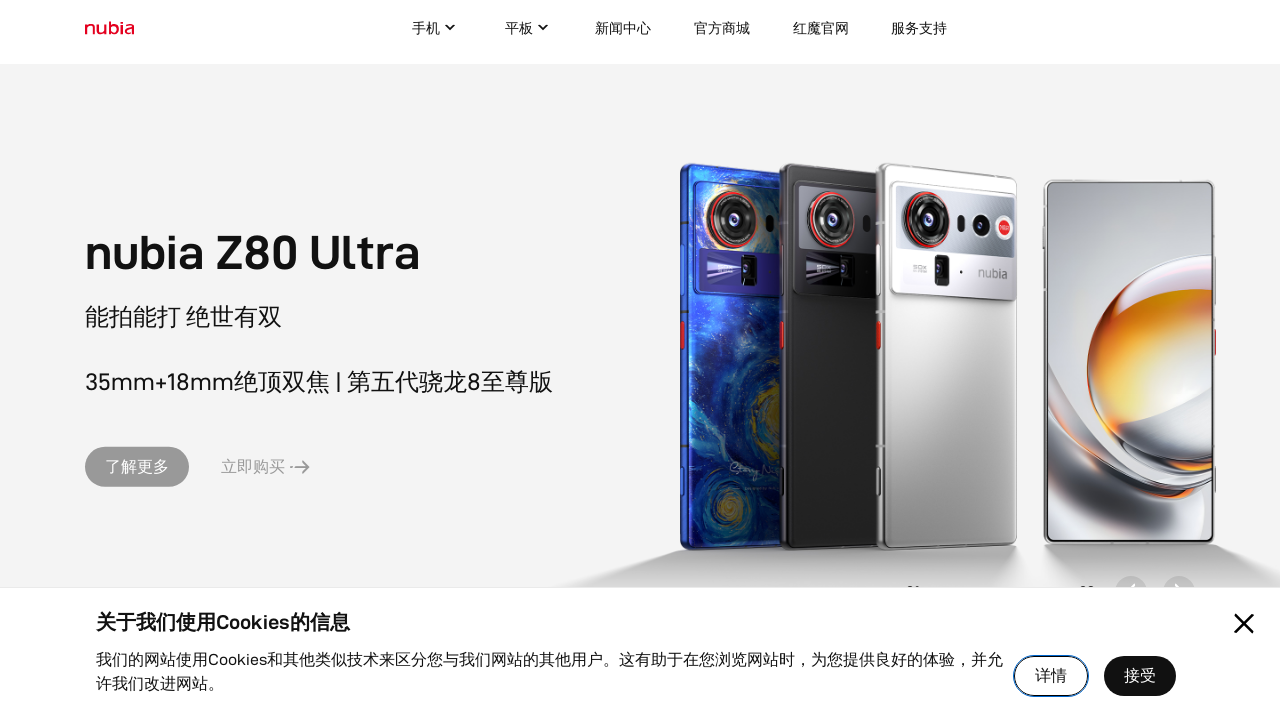

Clicked on Smart Ecosystem link containing '态' at (640, 421) on text=/态/
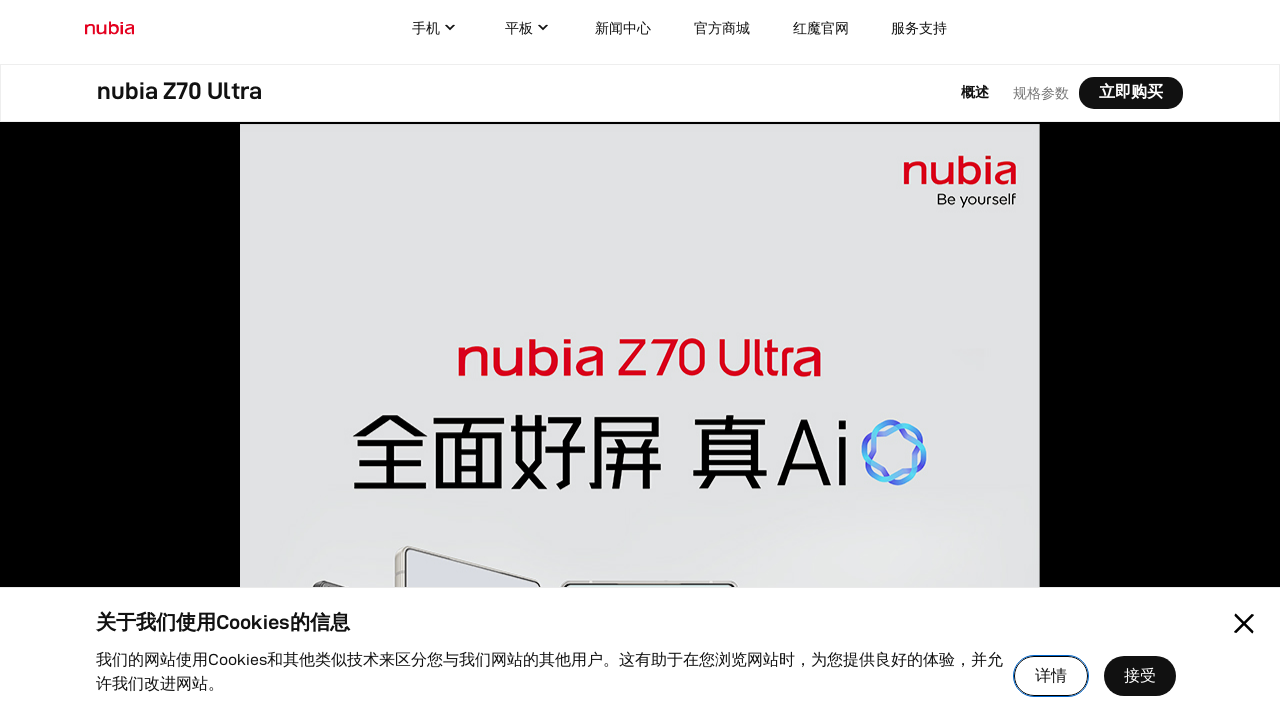

Navigated back to Nubia homepage
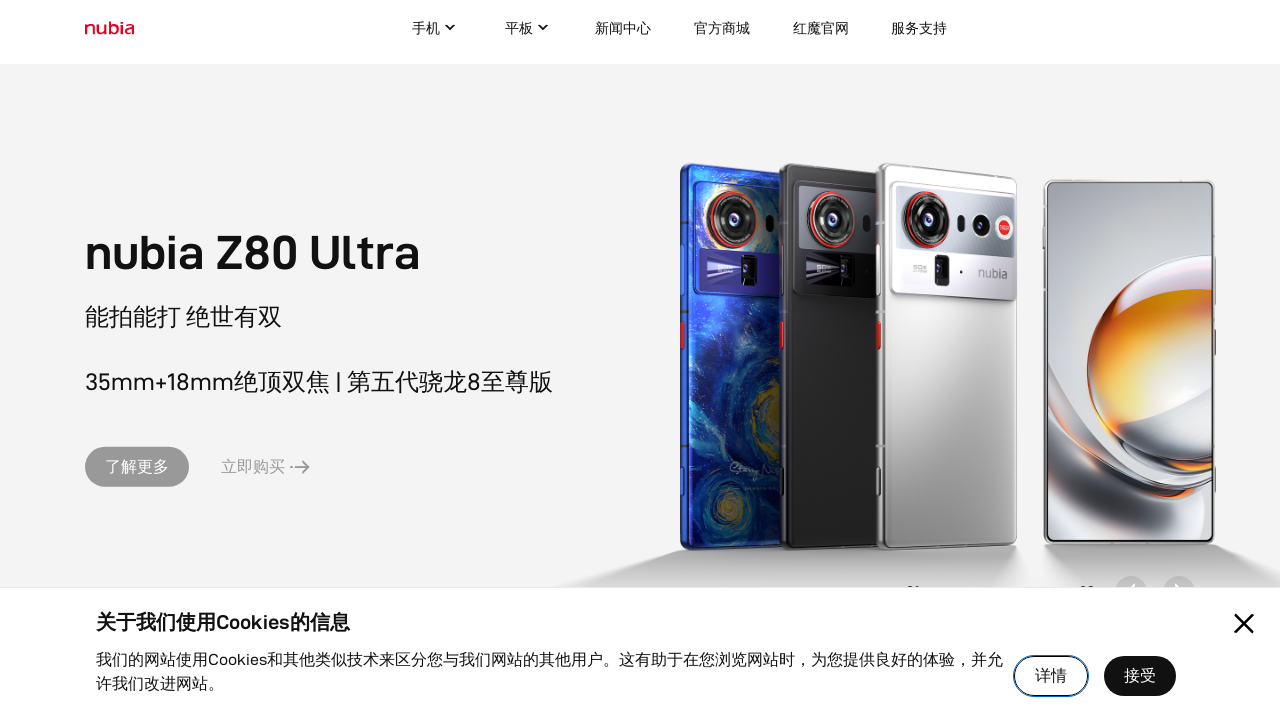

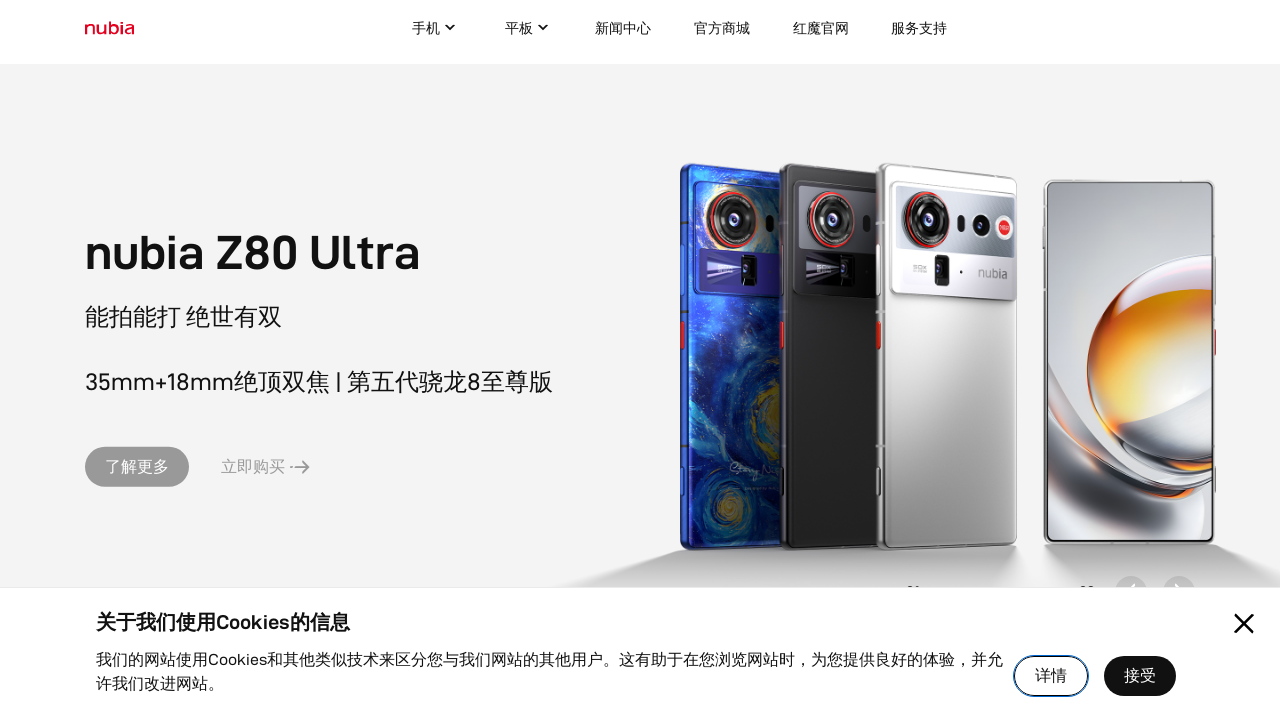